Waits for price to reach $100, books an item, then solves a math problem and submits the answer

Starting URL: http://suninjuly.github.io/explicit_wait2.html

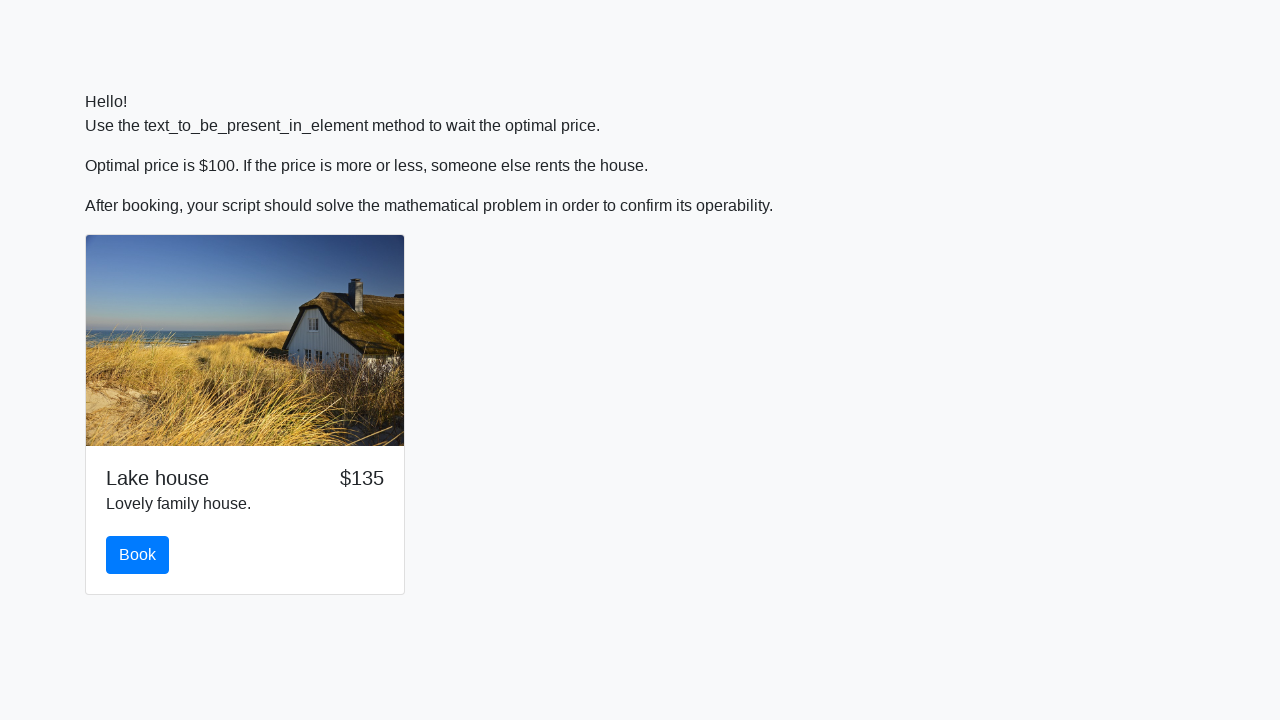

Waited for price to reach $100
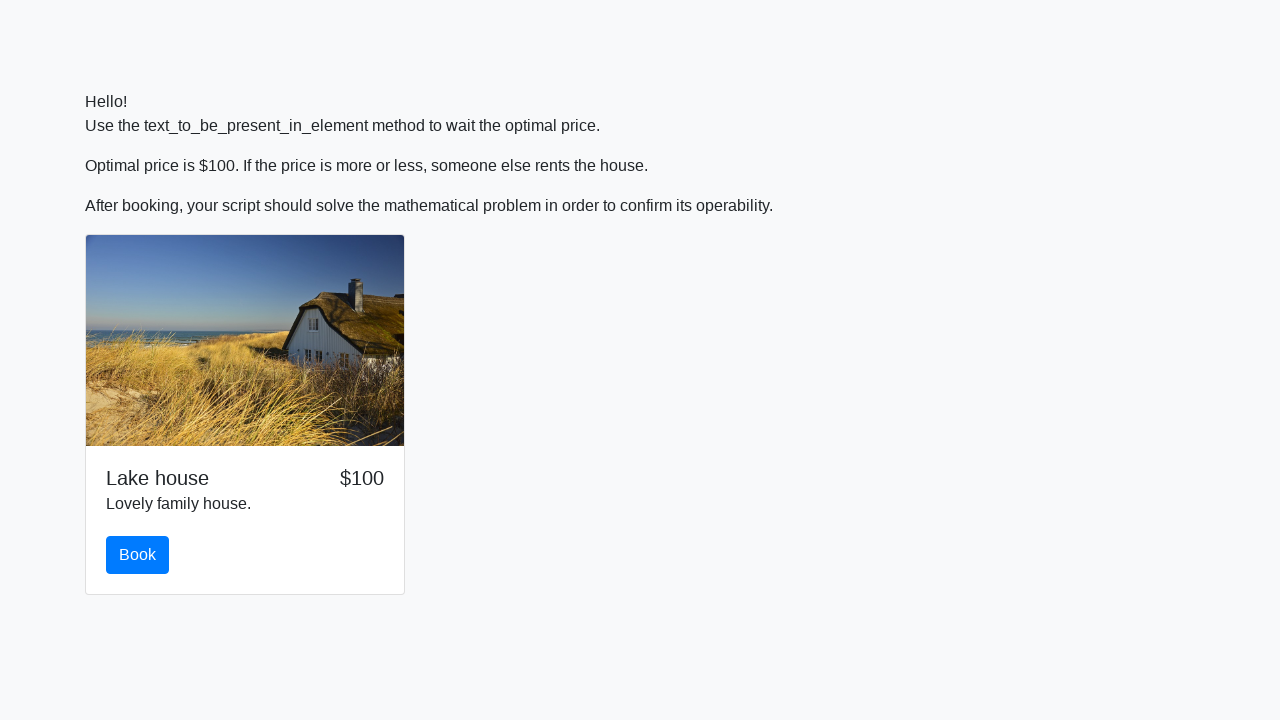

Located the book button
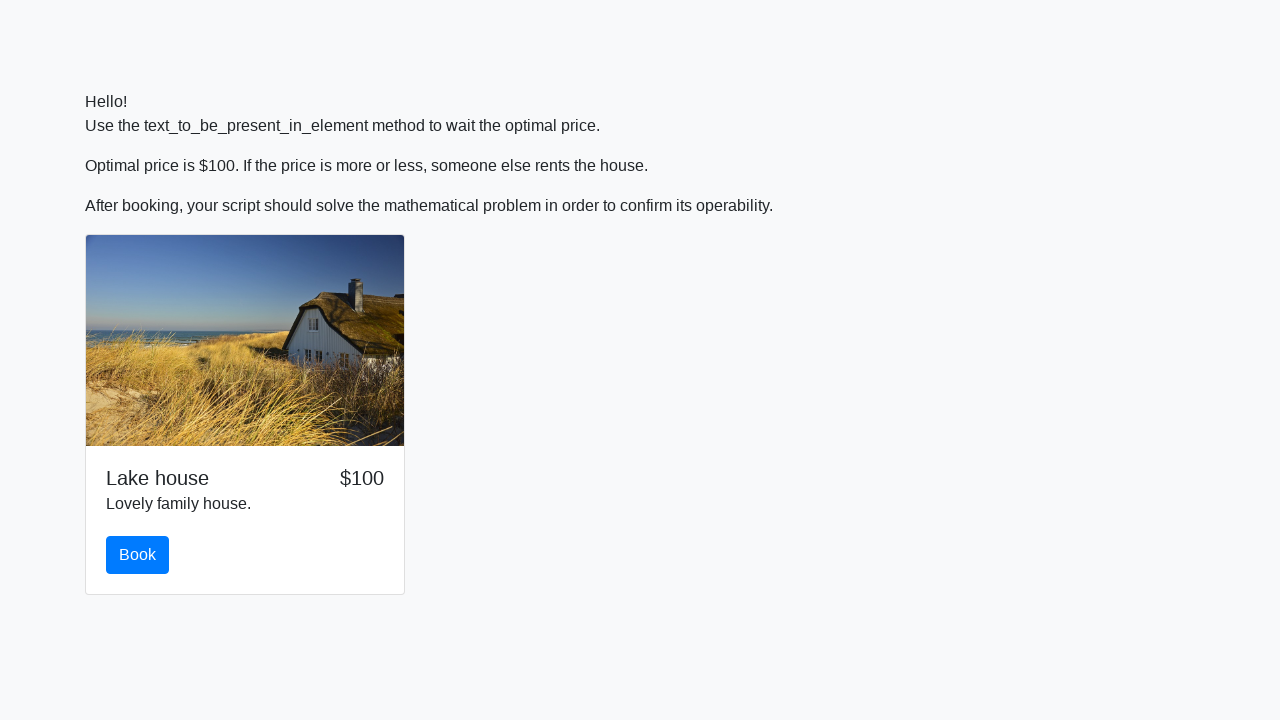

Scrolled book button into view
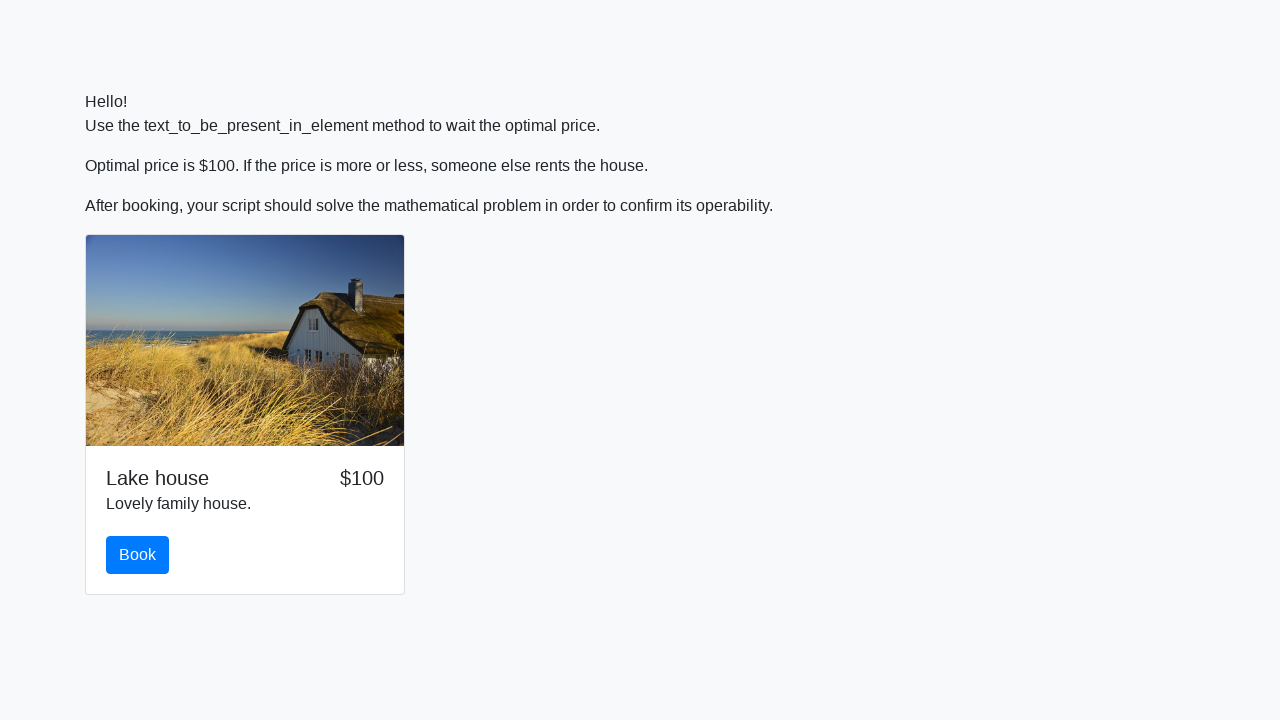

Clicked the book button at (138, 555) on #book
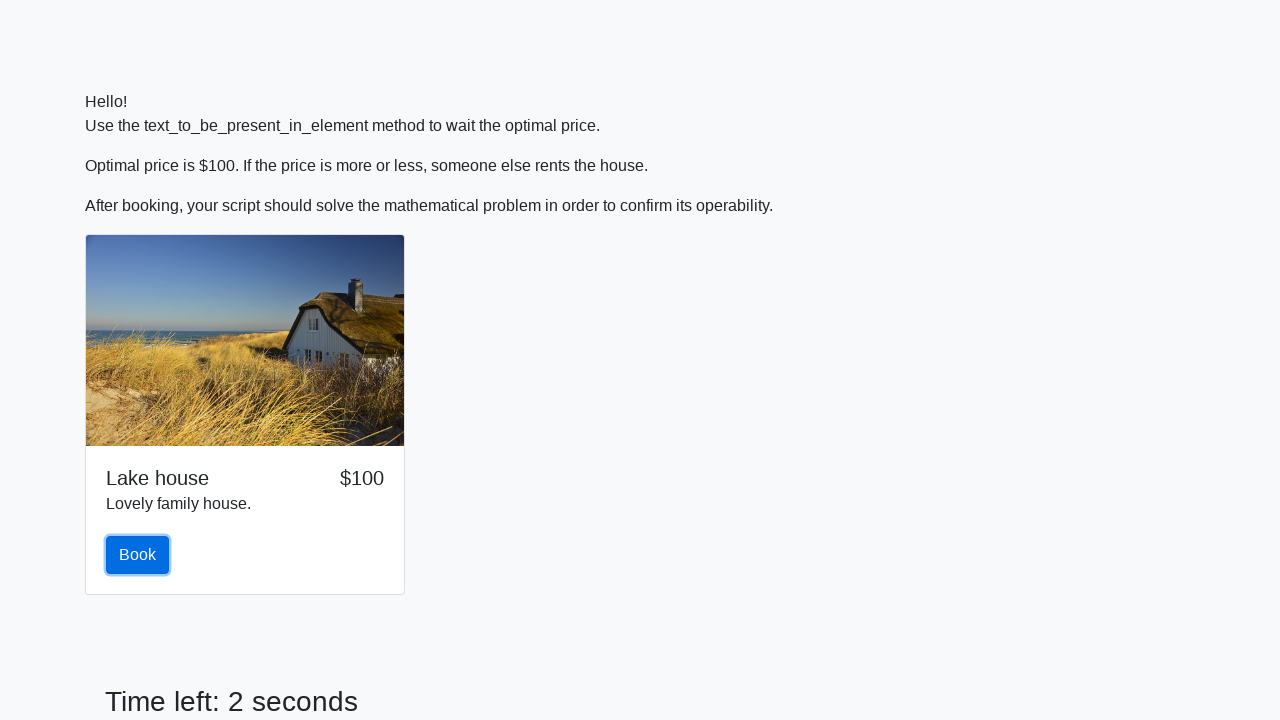

Located the input value element
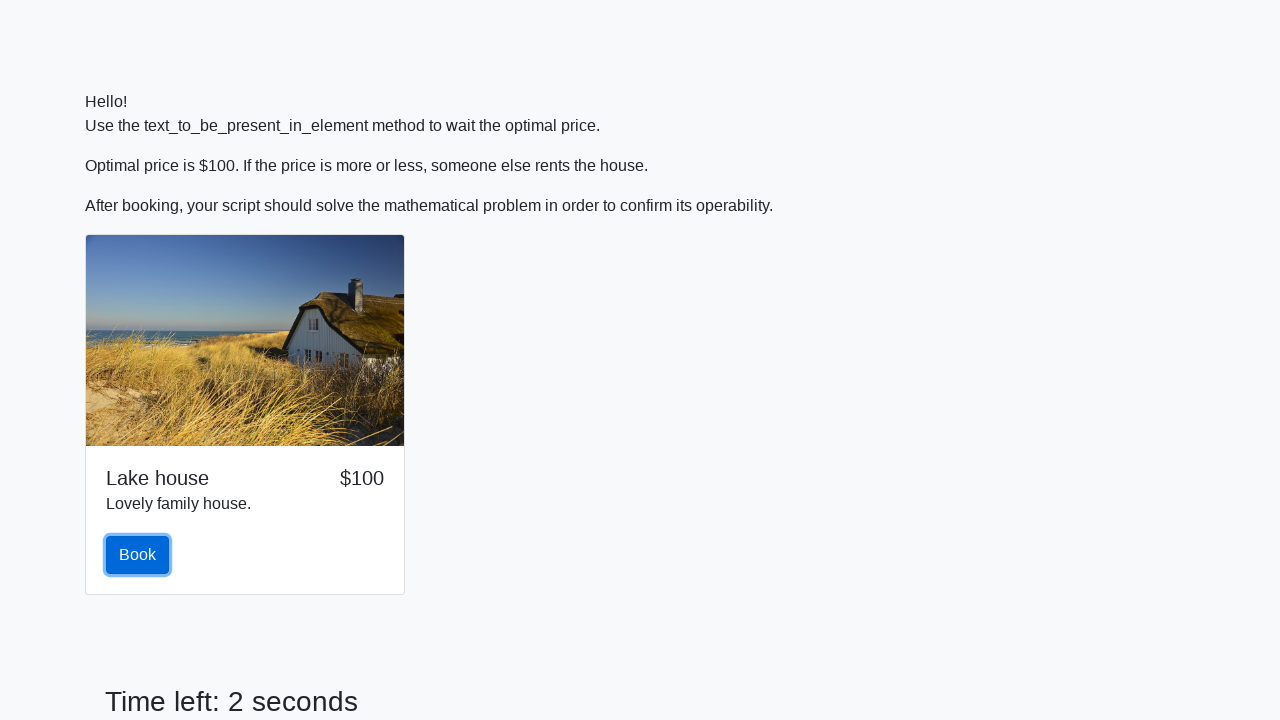

Retrieved input value: 83
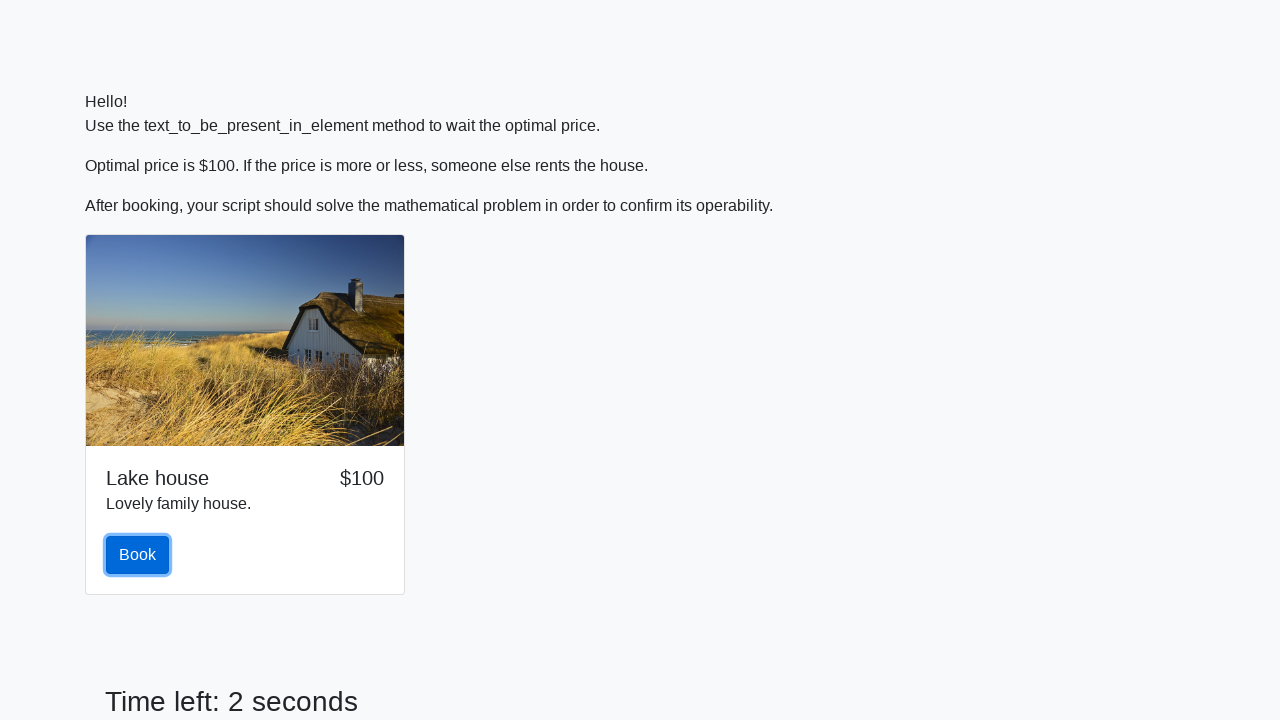

Calculated math result: 2.45275989662158
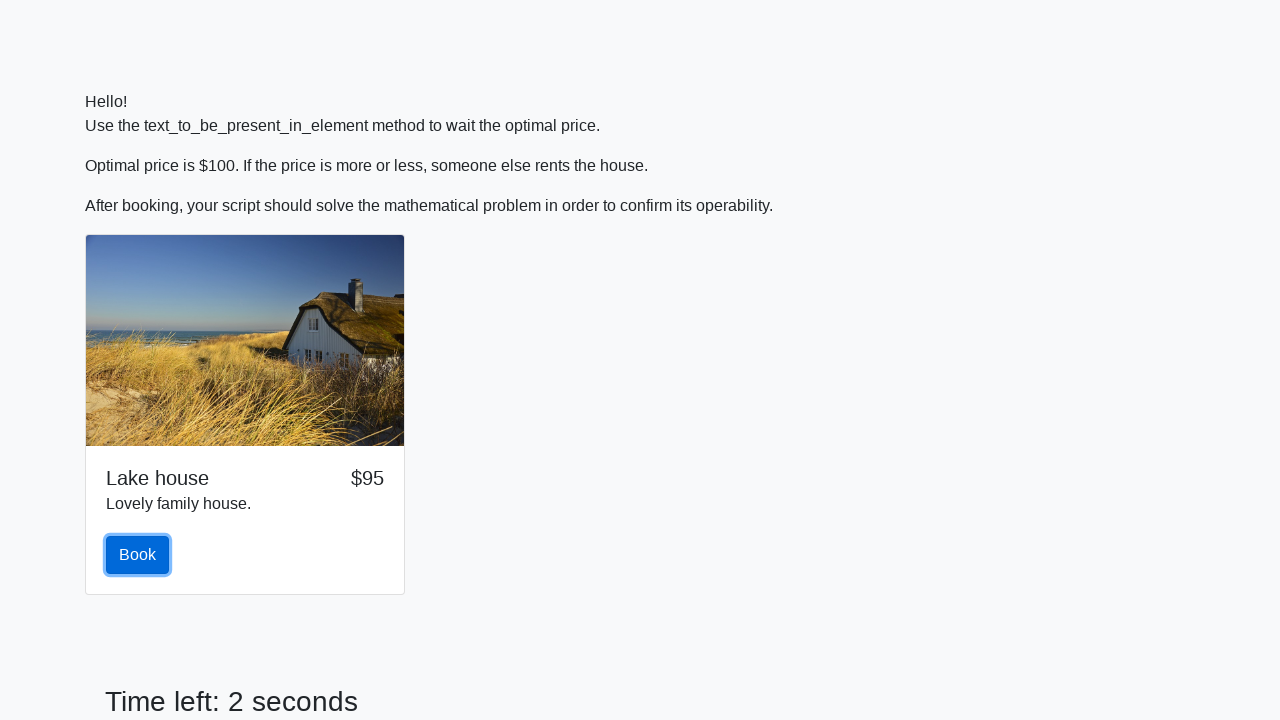

Located the answer input field
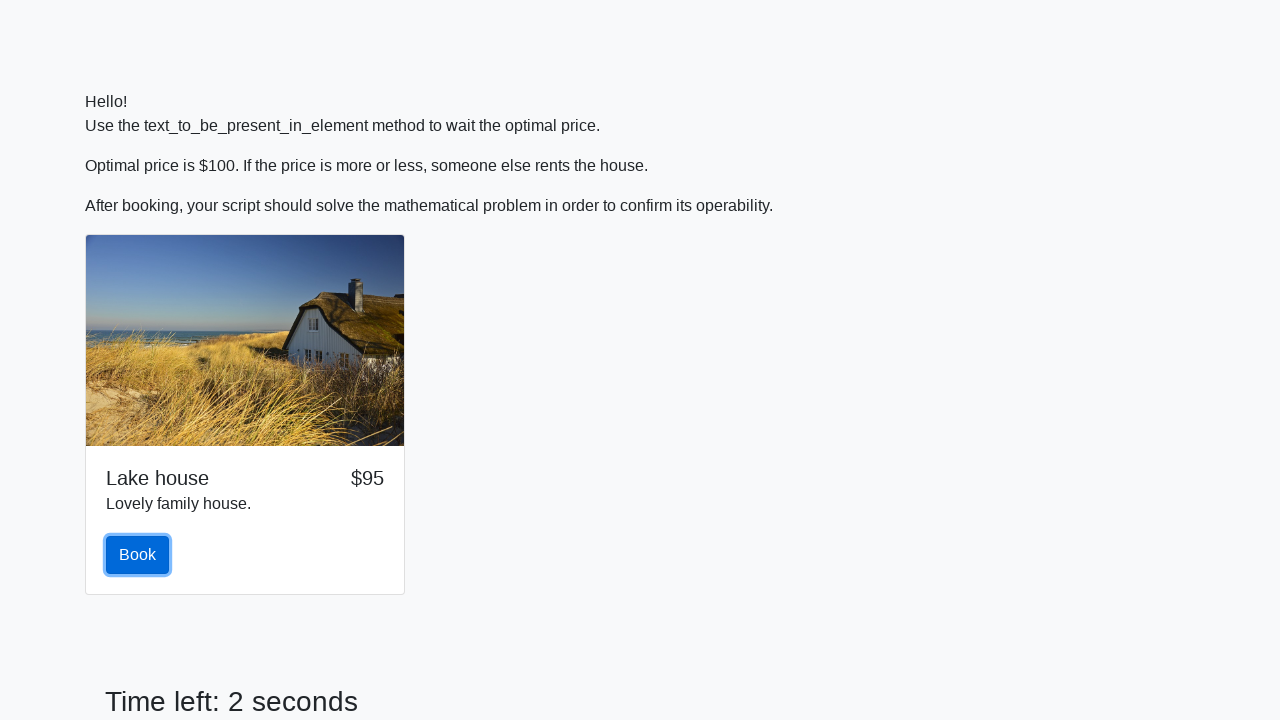

Scrolled answer field into view
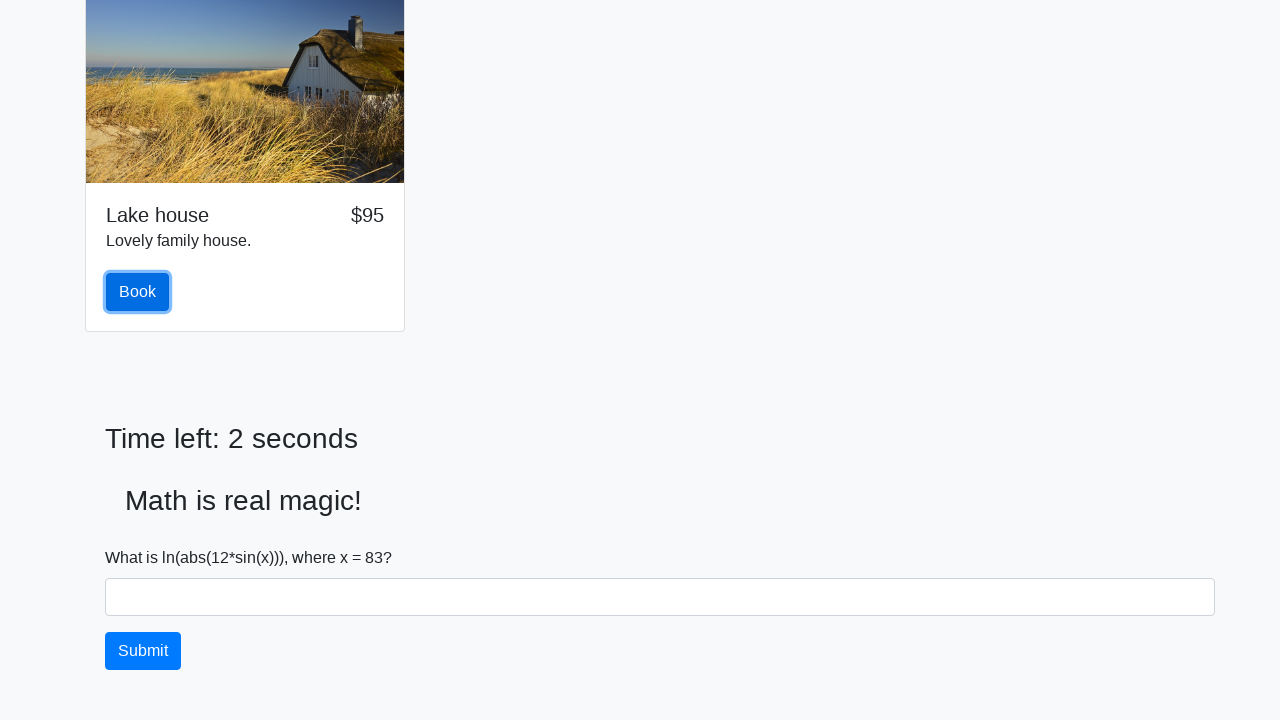

Filled answer field with calculated result on #answer
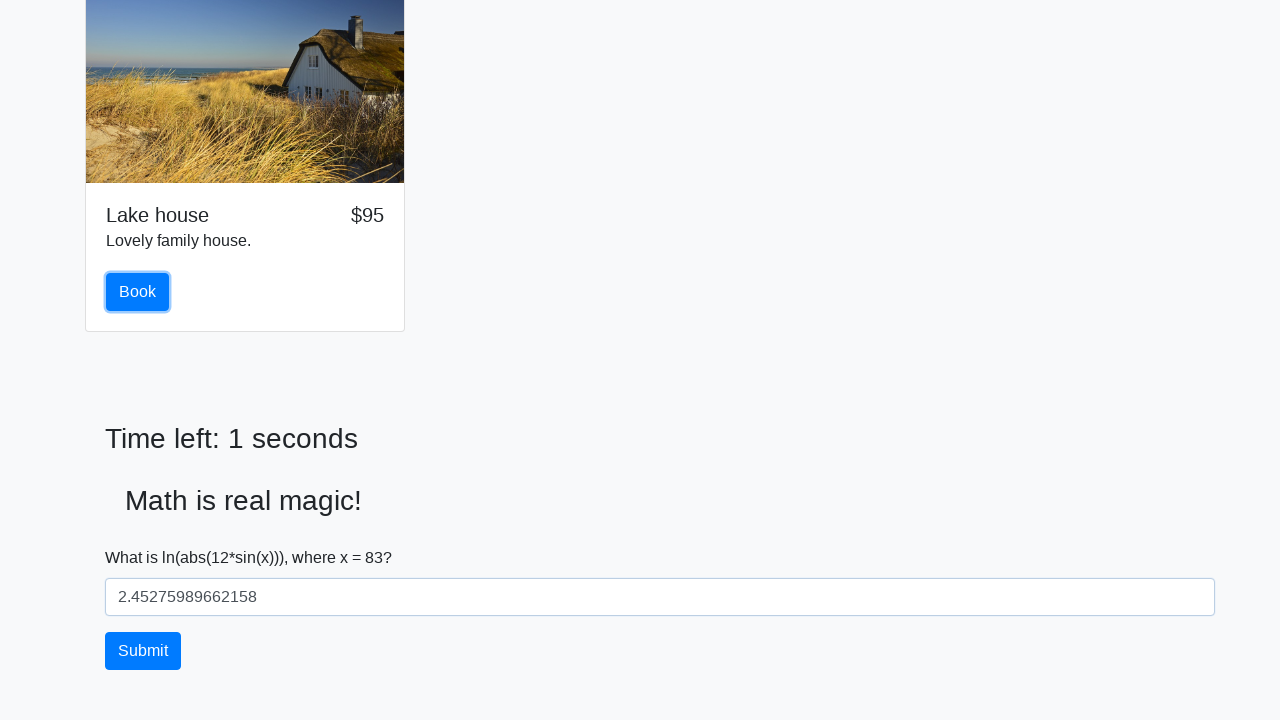

Clicked the solve button to submit answer at (143, 651) on #solve
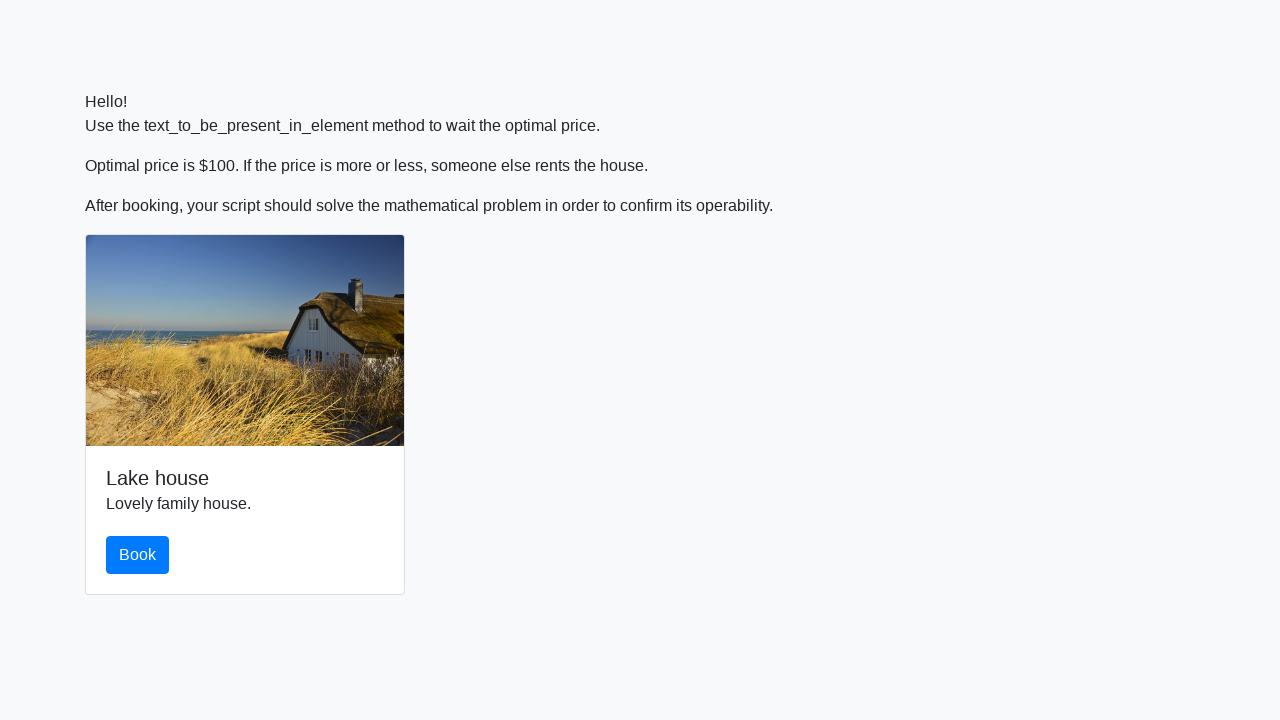

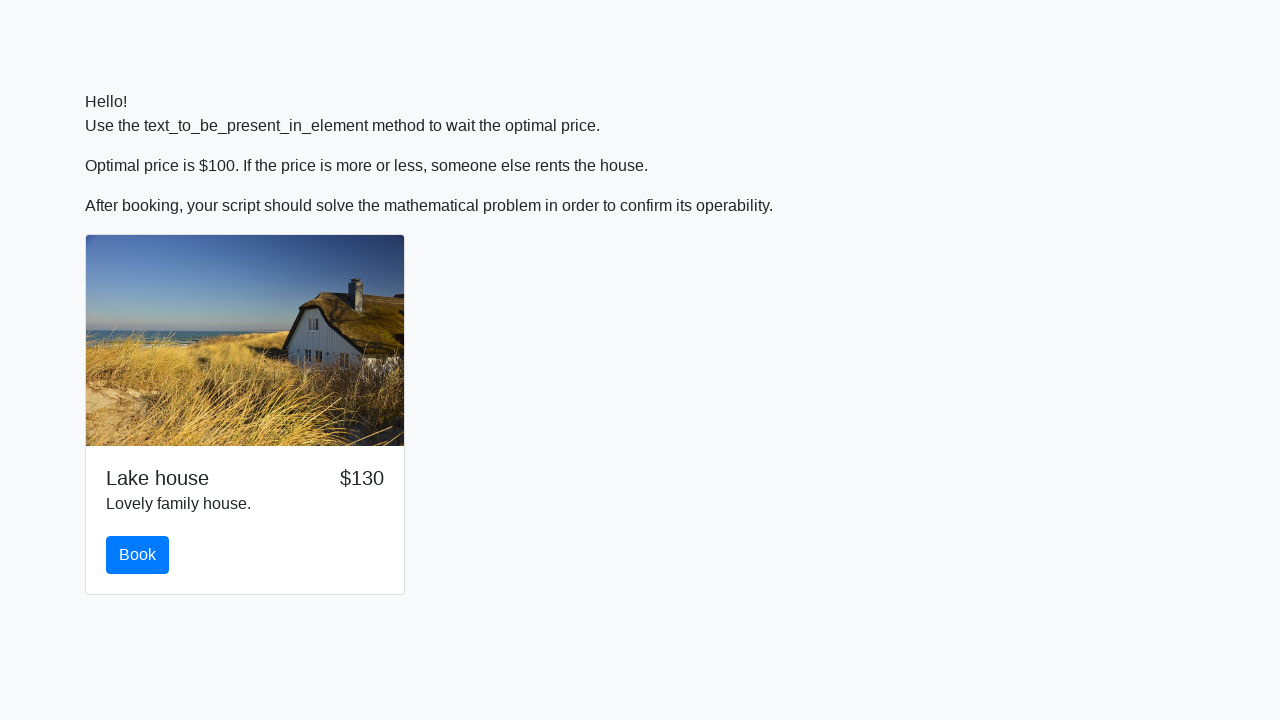